Navigates to Paytm homepage and verifies the page title matches the expected value

Starting URL: https://paytm.com/

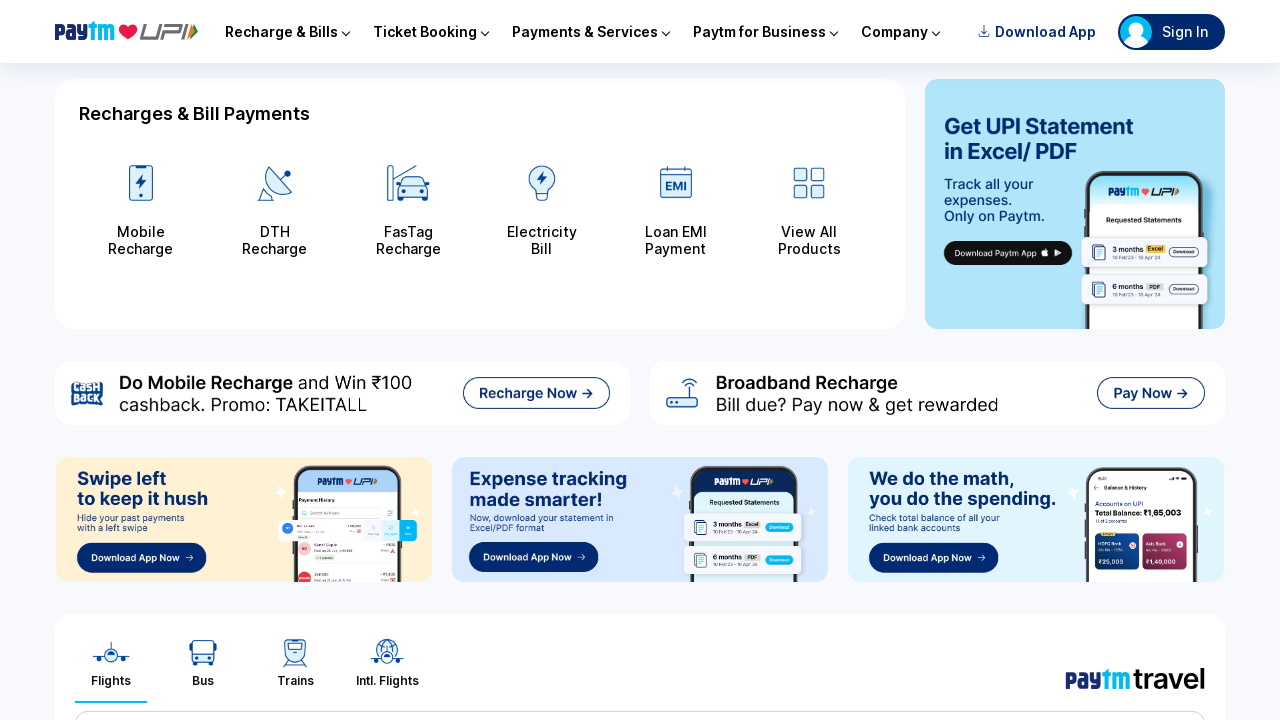

Navigated to Paytm homepage
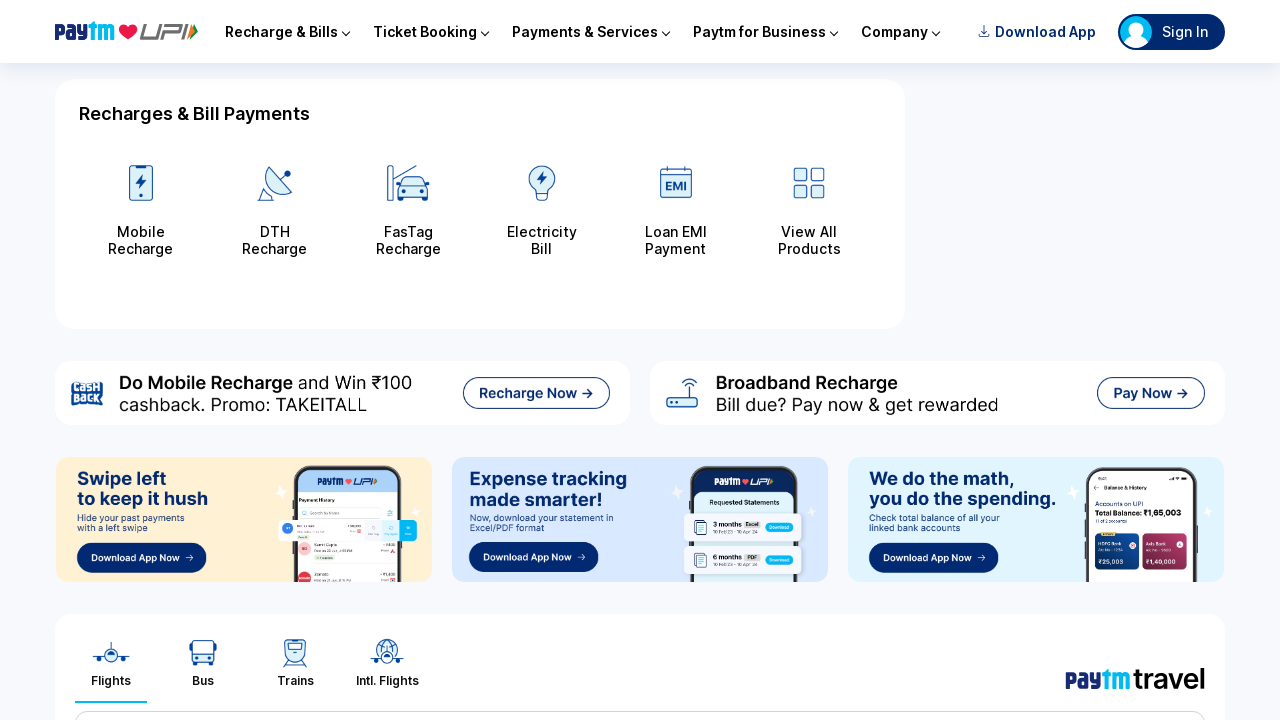

Set expected page title
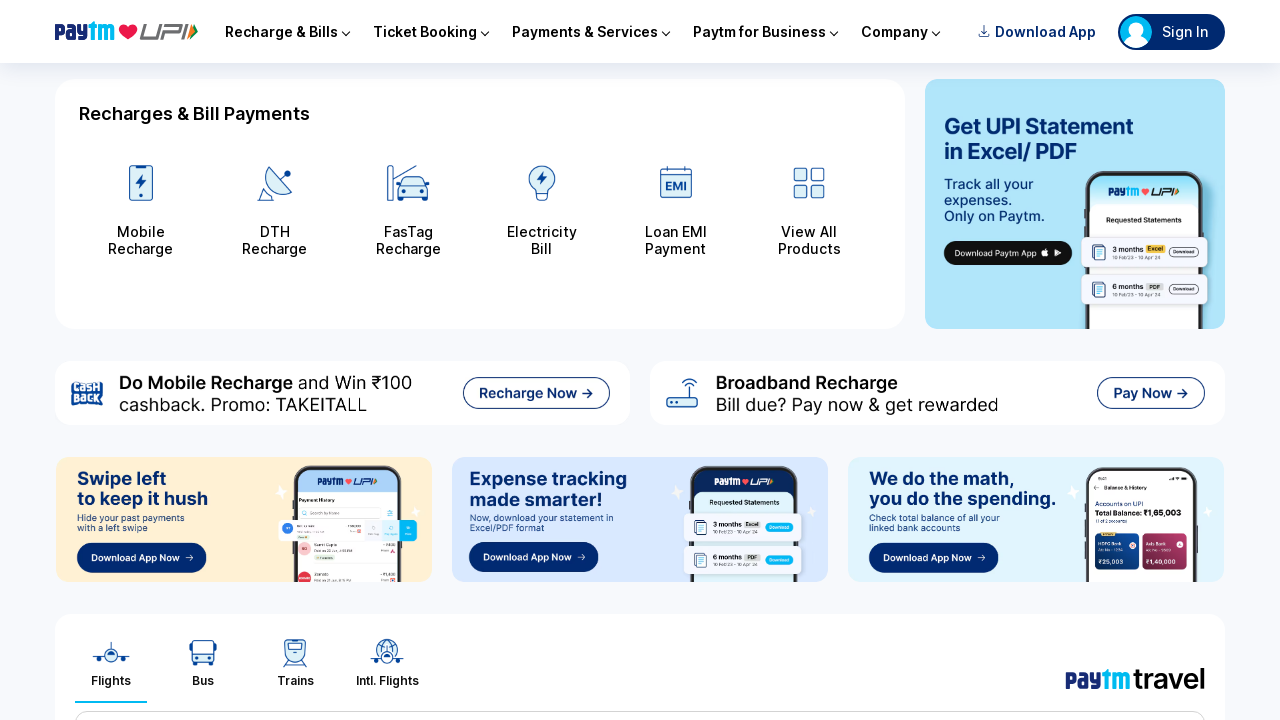

Retrieved actual page title: 'Paytm: Secure & Fast UPI Payments, Recharge Mobile & Pay Bills'
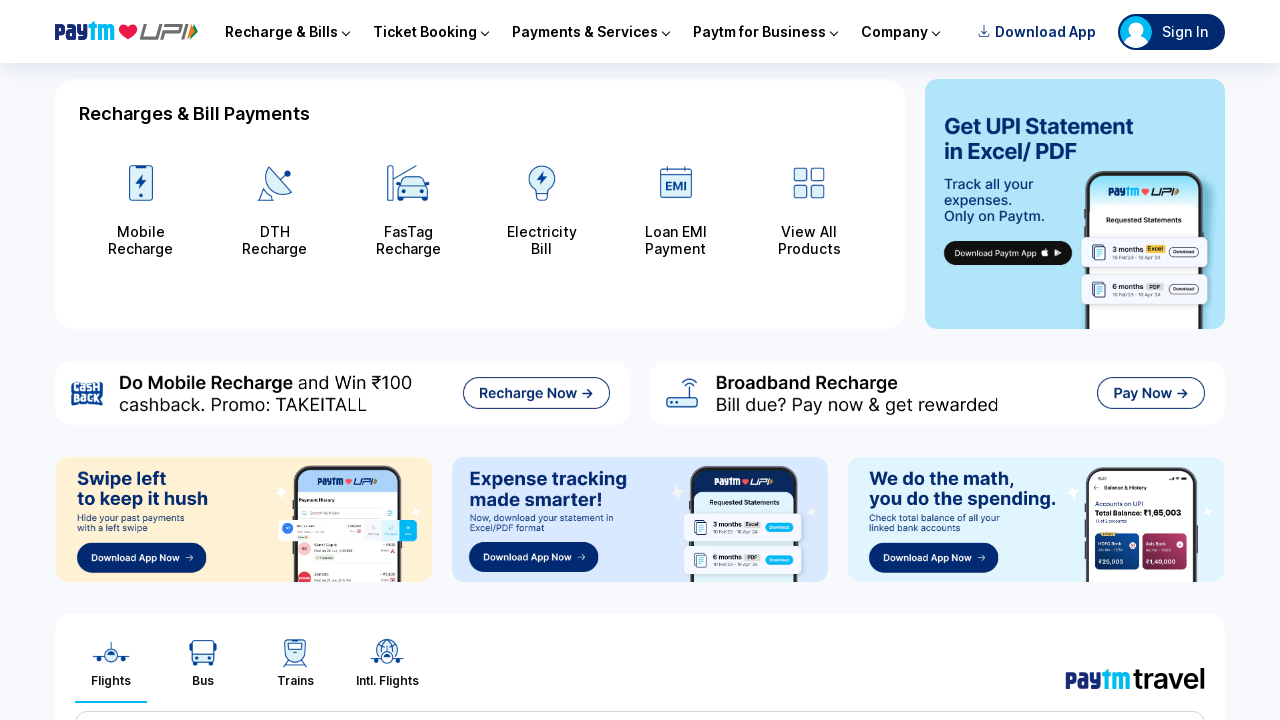

Page title verification passed - titles match
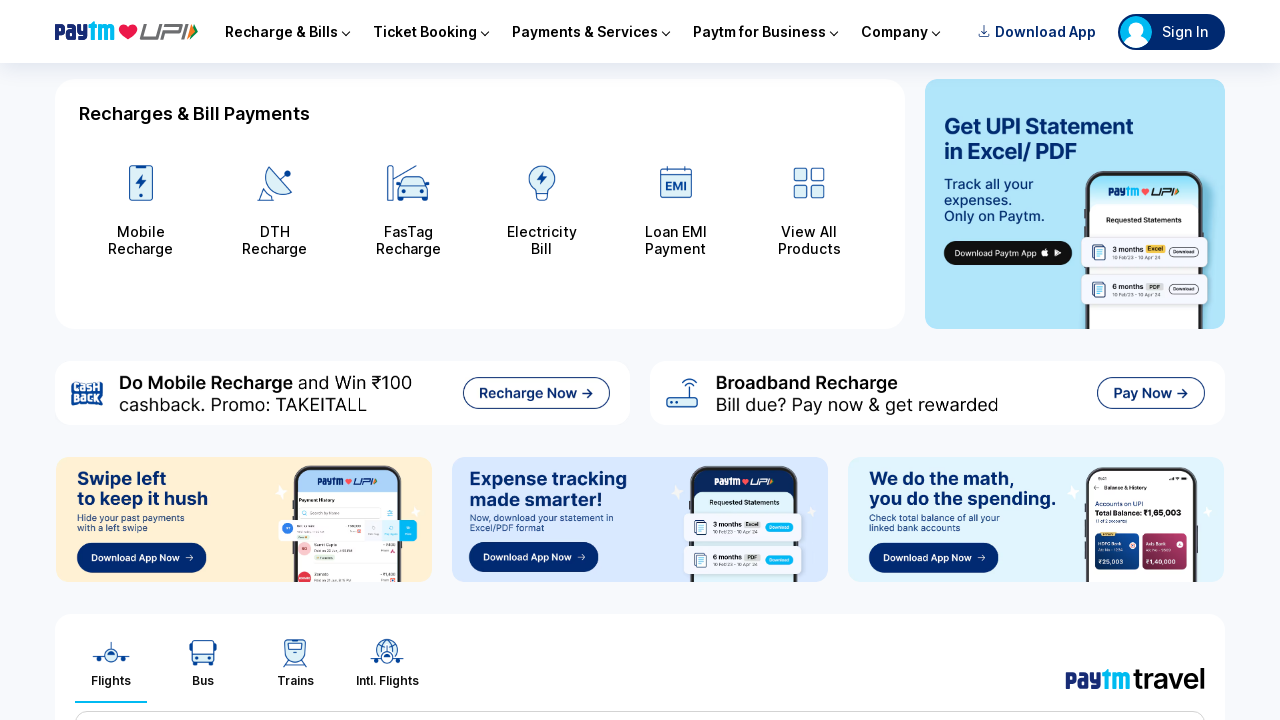

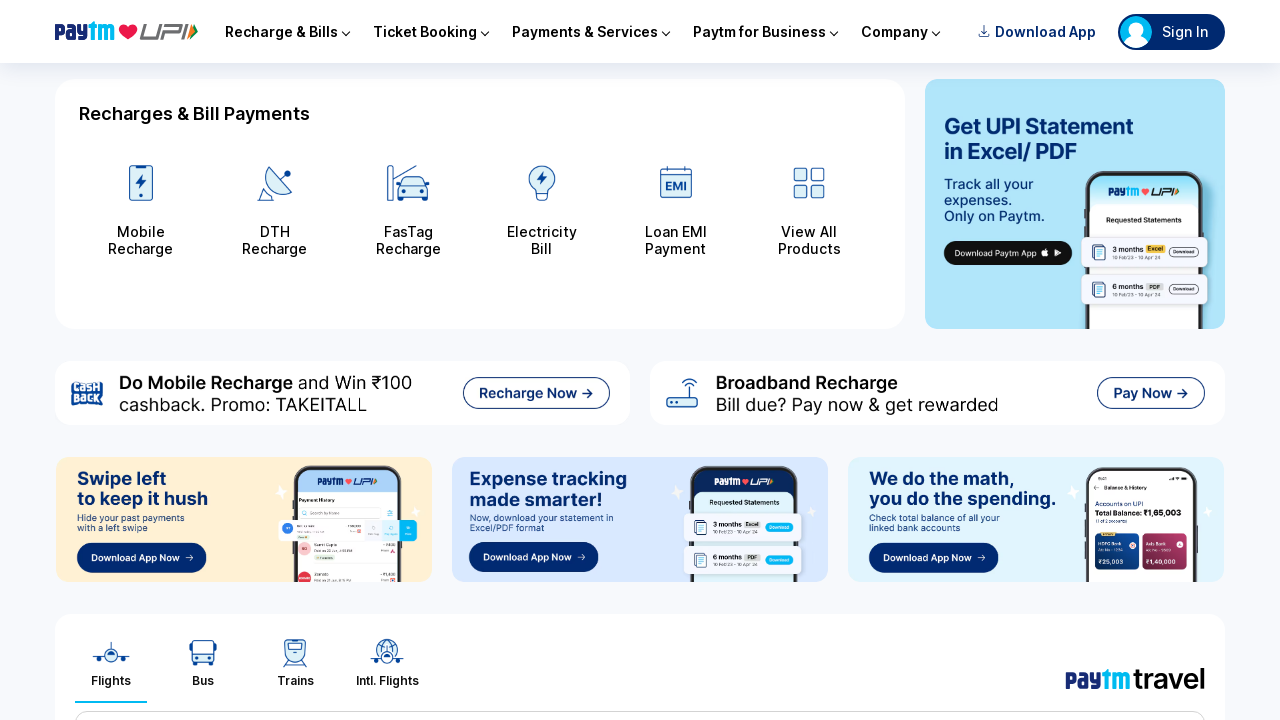